Tests user registration by clicking the register button and filling out the registration form with first name, last name, email, and password fields

Starting URL: http://doggywood.s3-website-us-east-1.amazonaws.com

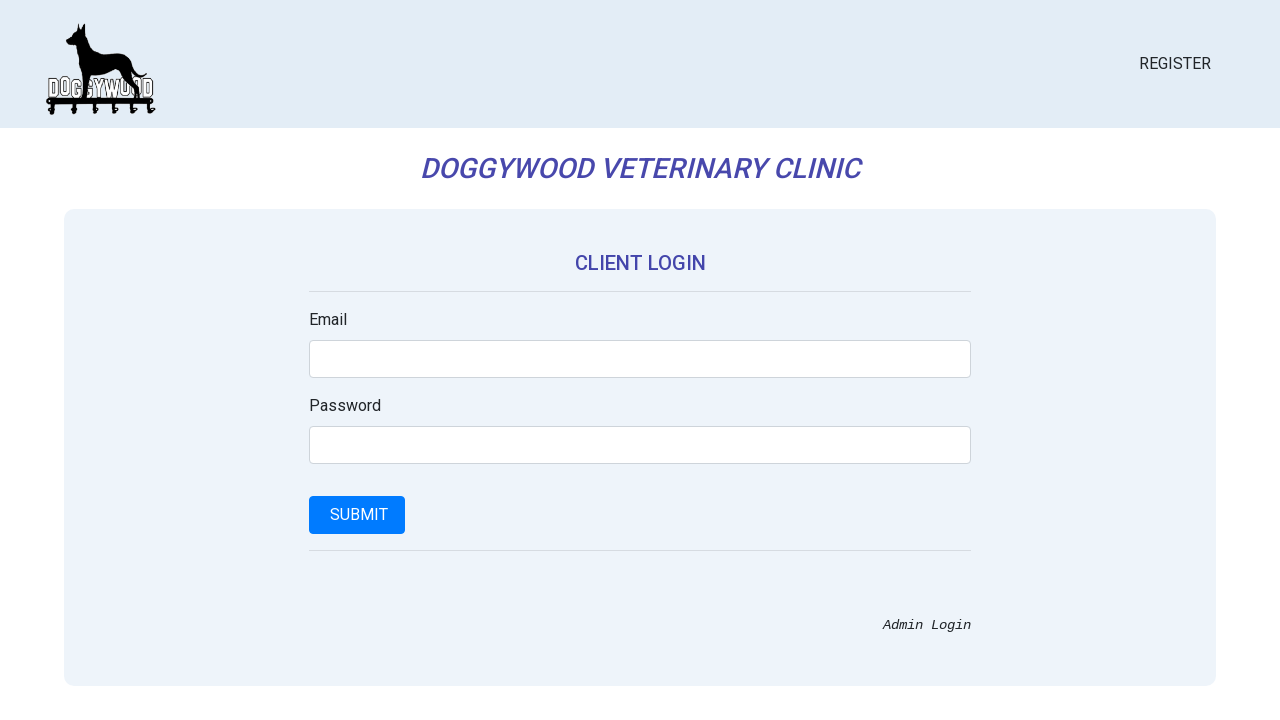

Clicked Register button at (1175, 64) on button
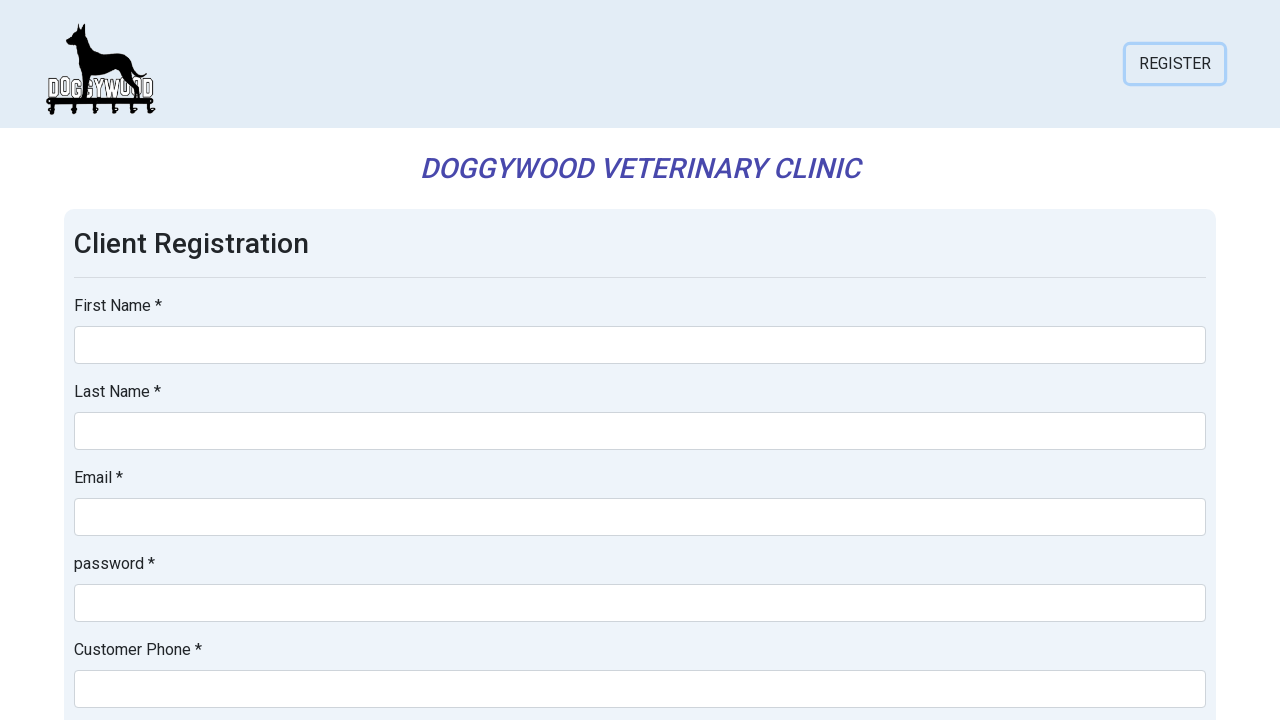

Filled first name field with 'Clarice' on #firstName
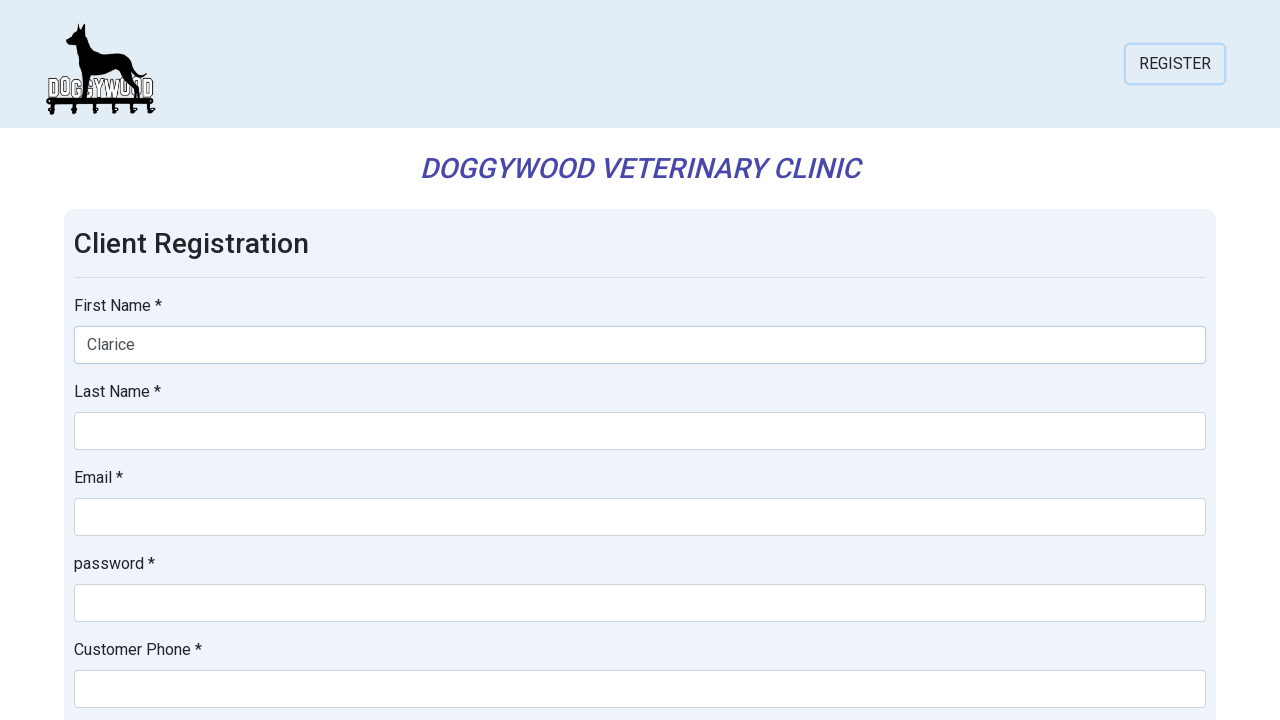

Filled last name field with 'Katz' on input[name='lastName']
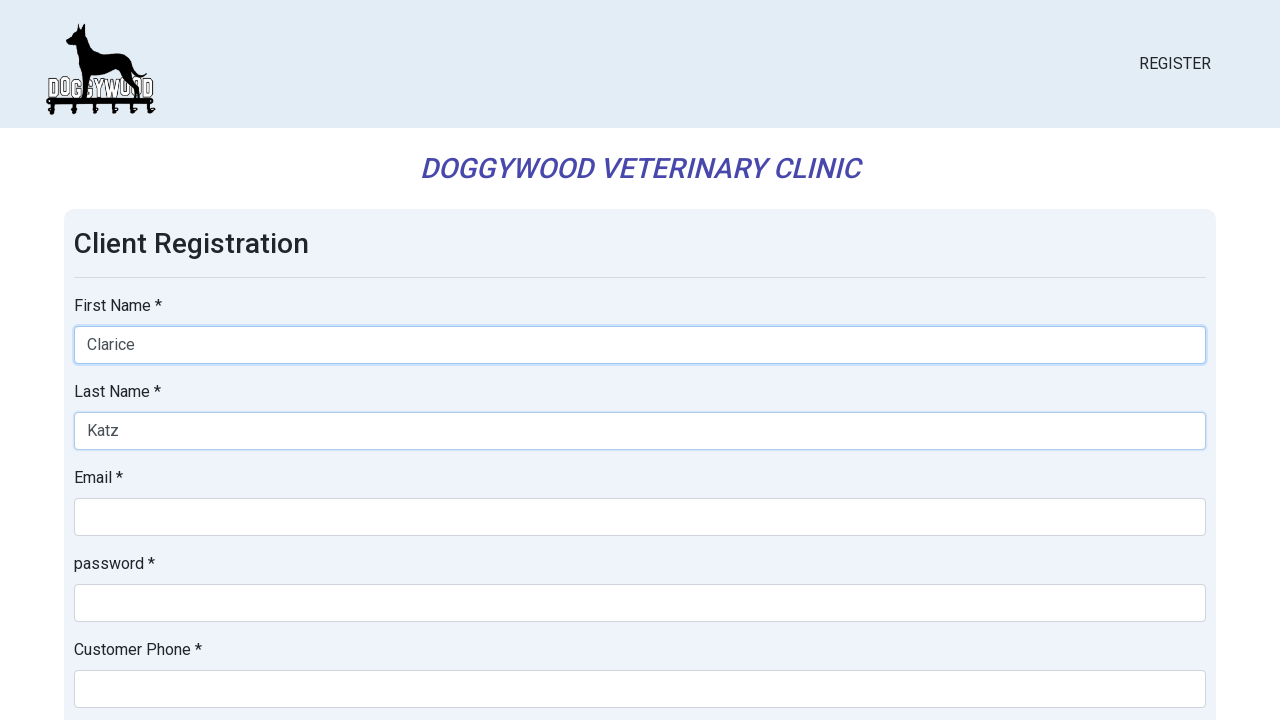

Filled email field with 'customer100@gmail.com' on #email
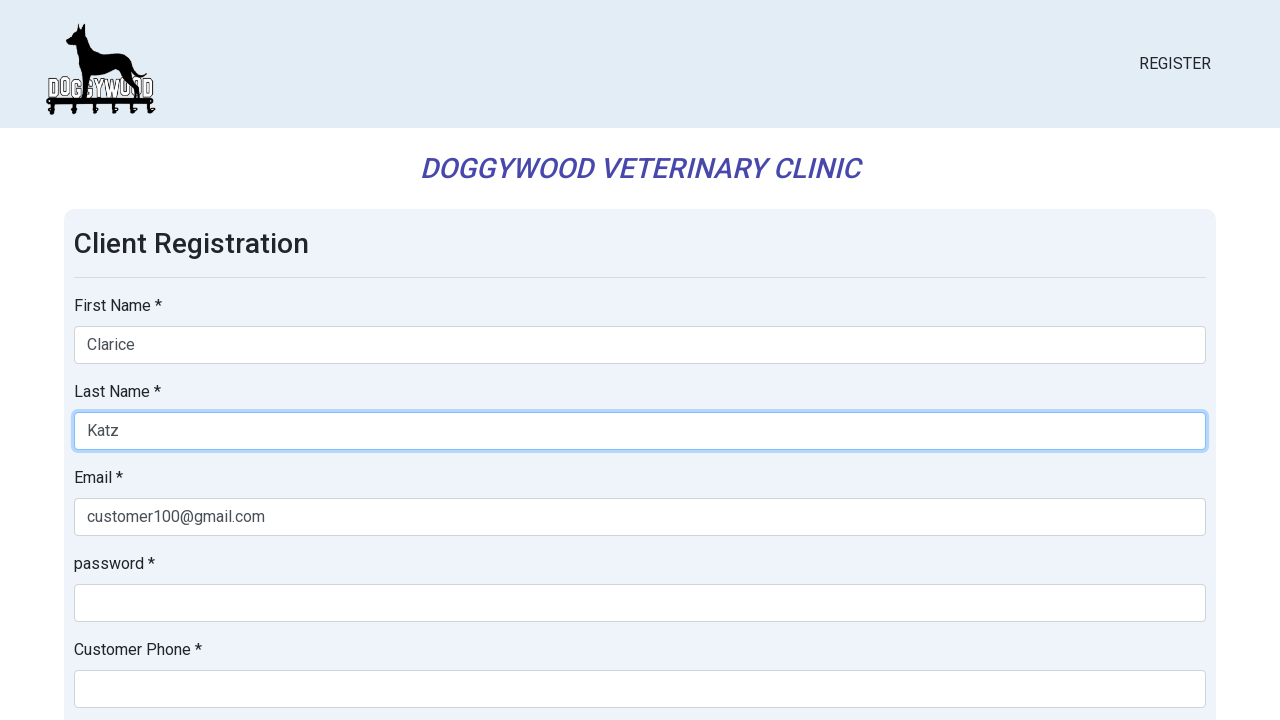

Filled password field with 'password' on #password
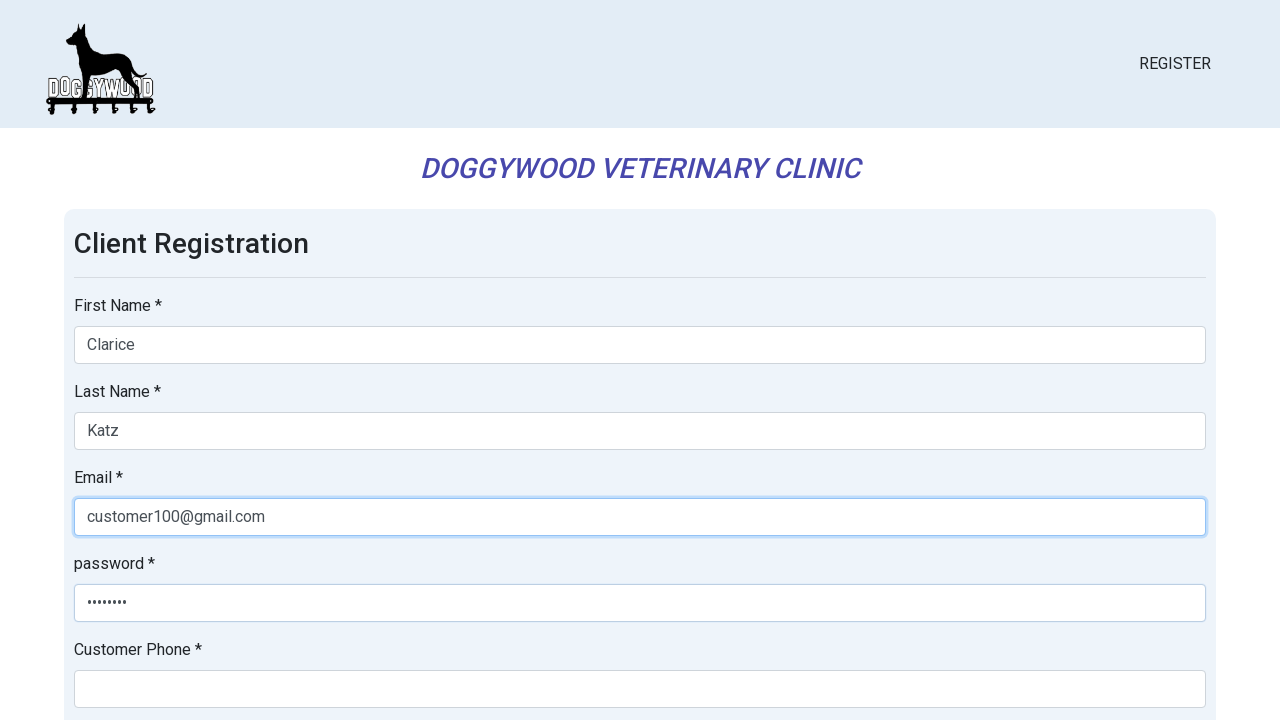

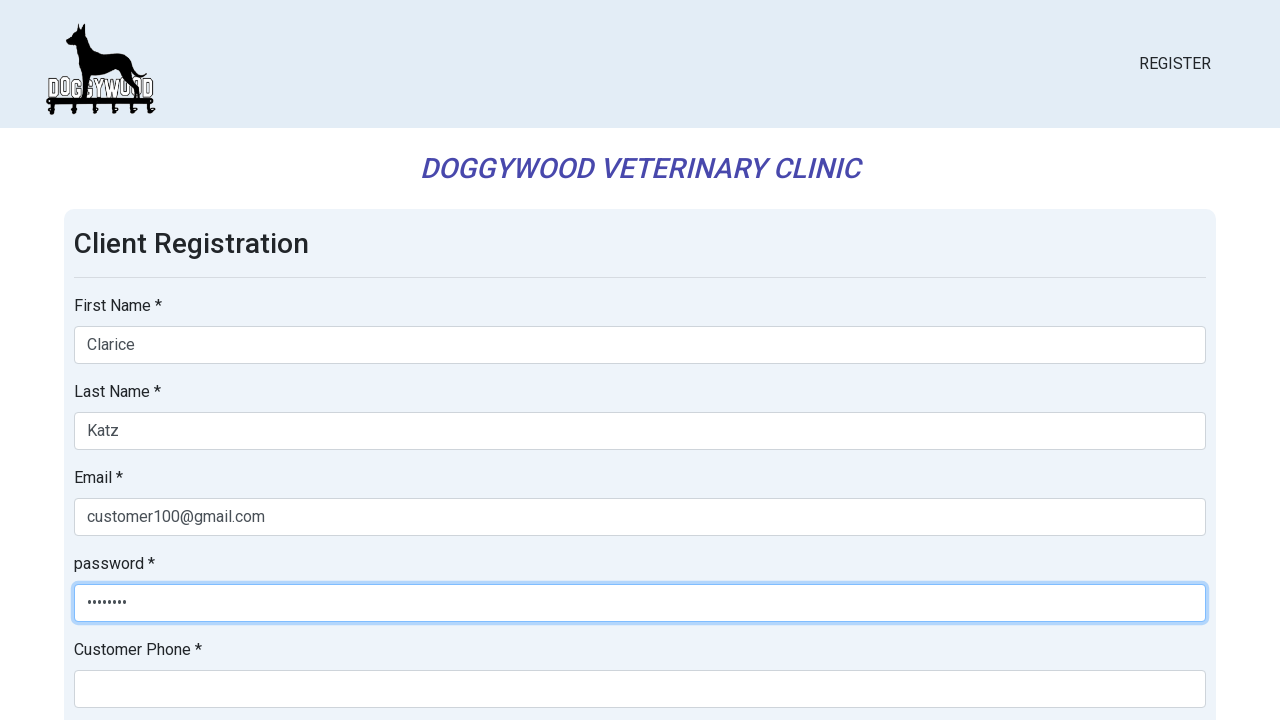